Tests the logo link on the Welltory science page by verifying the logo URL, clicking on it, and confirming navigation to the homepage with expected content.

Starting URL: https://welltory.com/science/

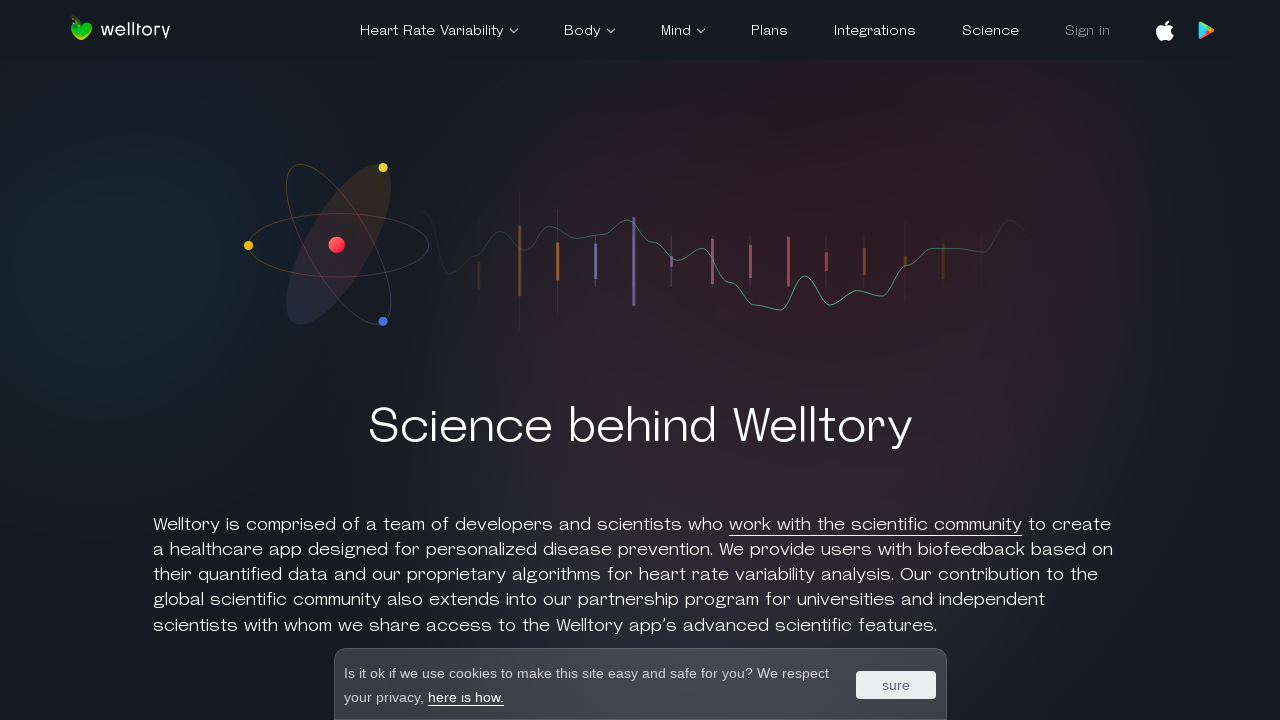

Located the logo element on the science page
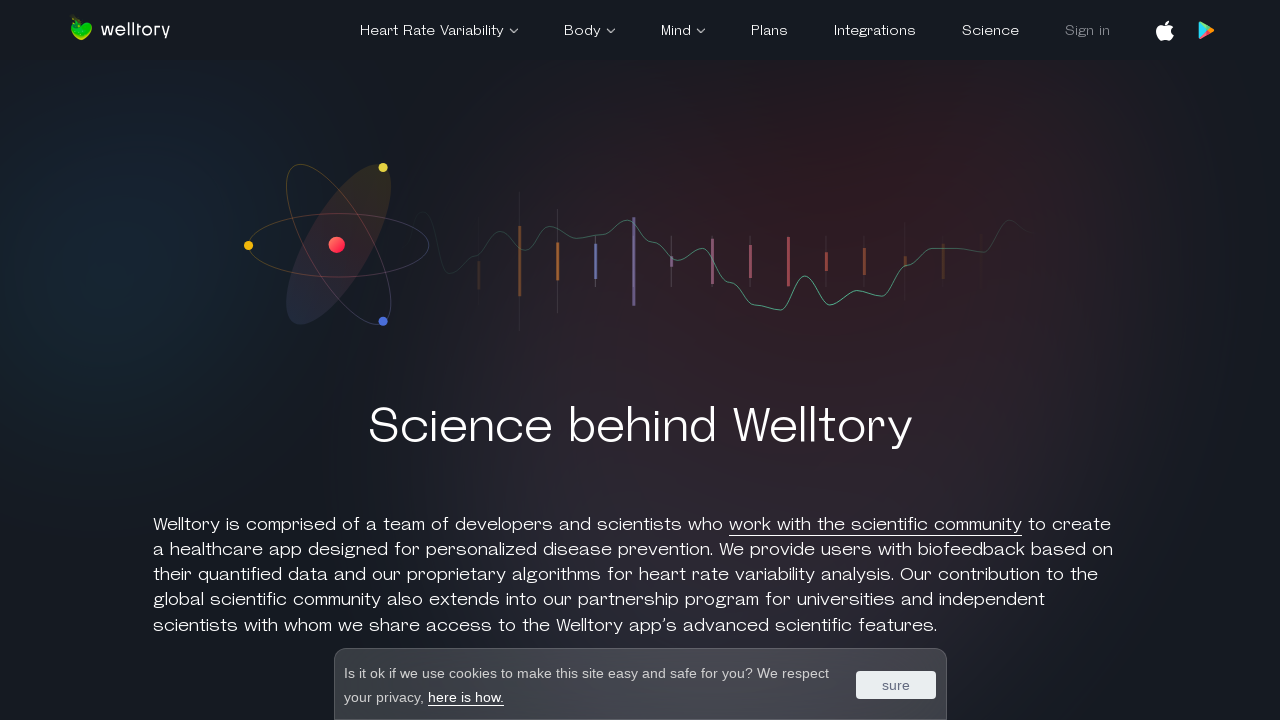

Retrieved logo href attribute value
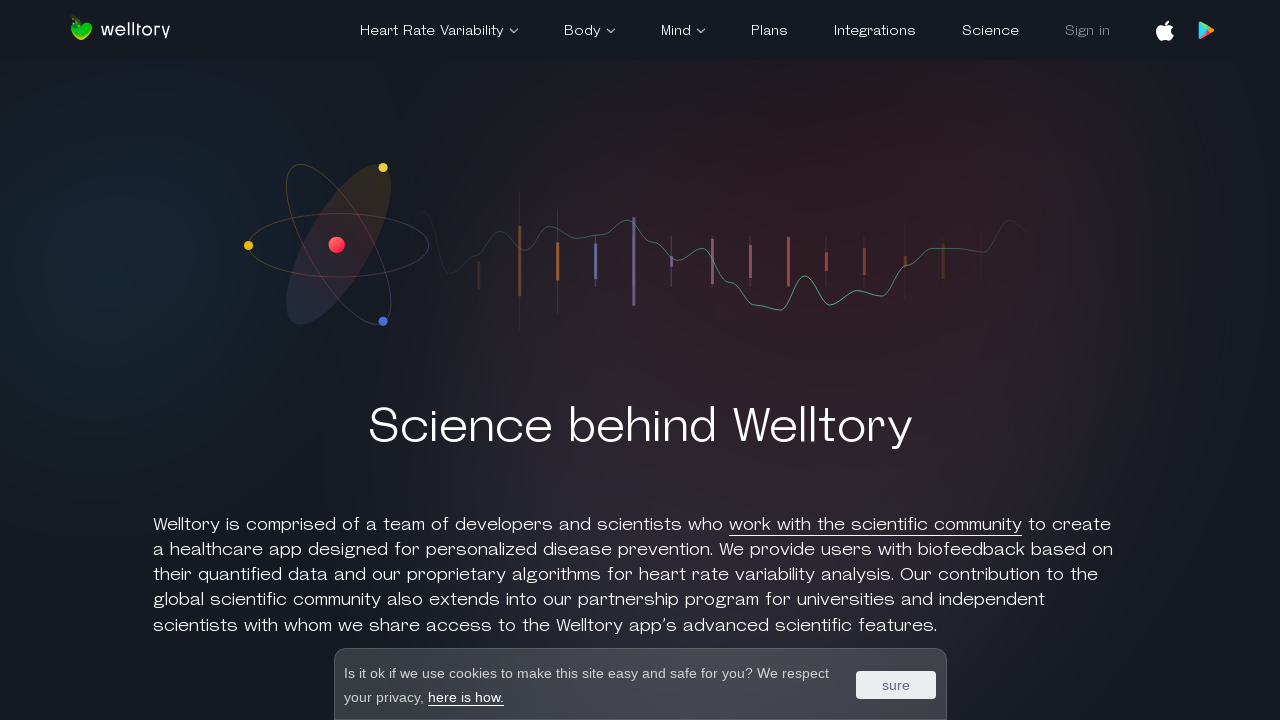

Verified logo URL is https://welltory.com
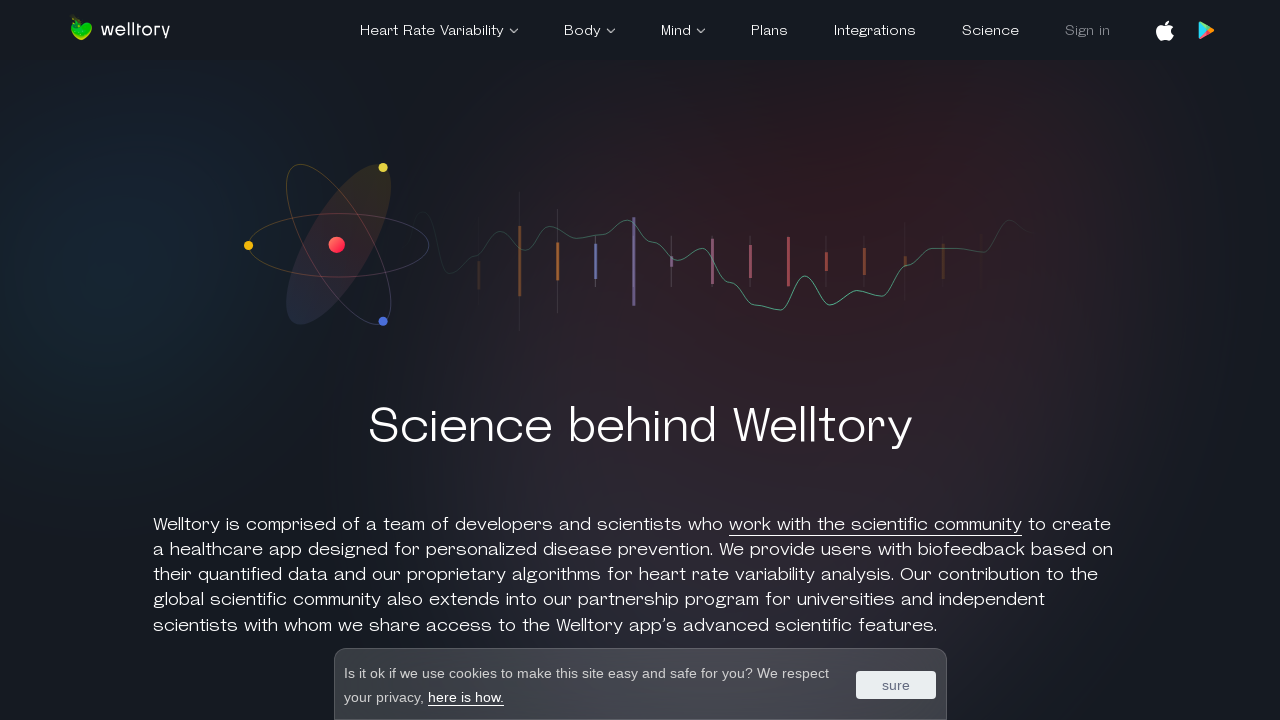

Clicked the logo link at (118, 30) on a.logo.header-logo
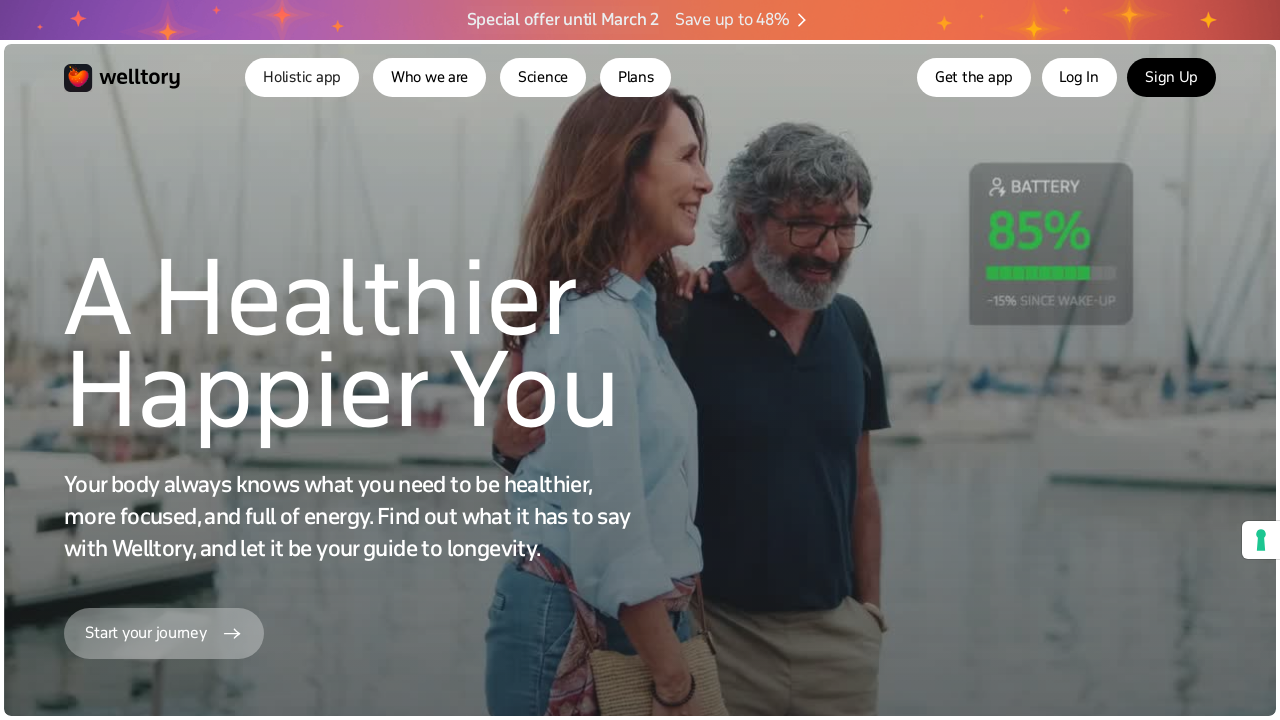

Navigation to homepage completed with correct URL
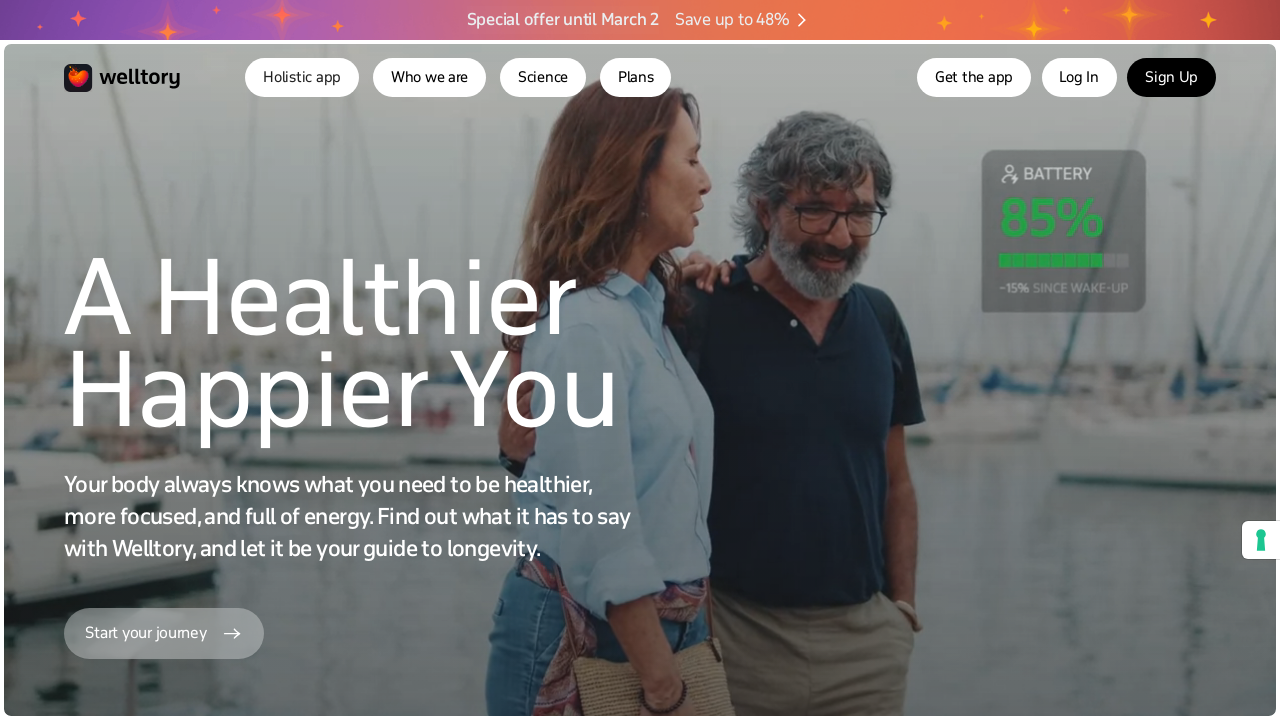

Body element loaded on homepage
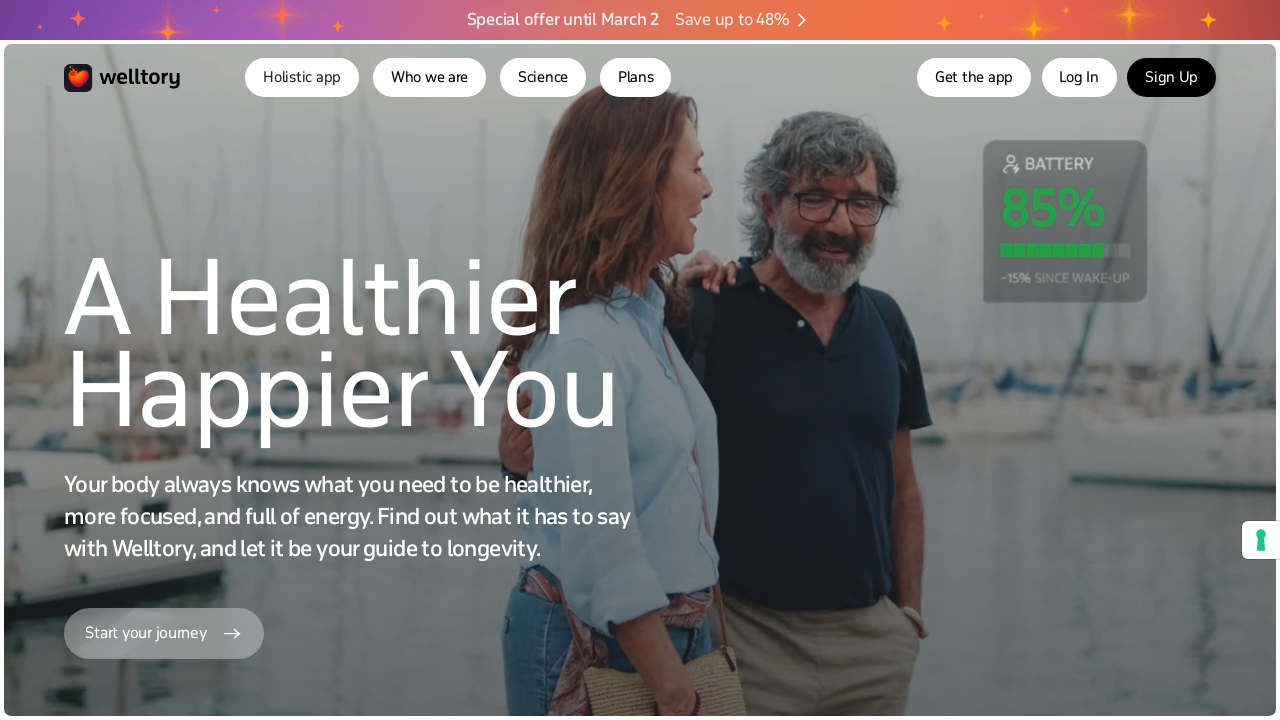

Retrieved body text content from homepage
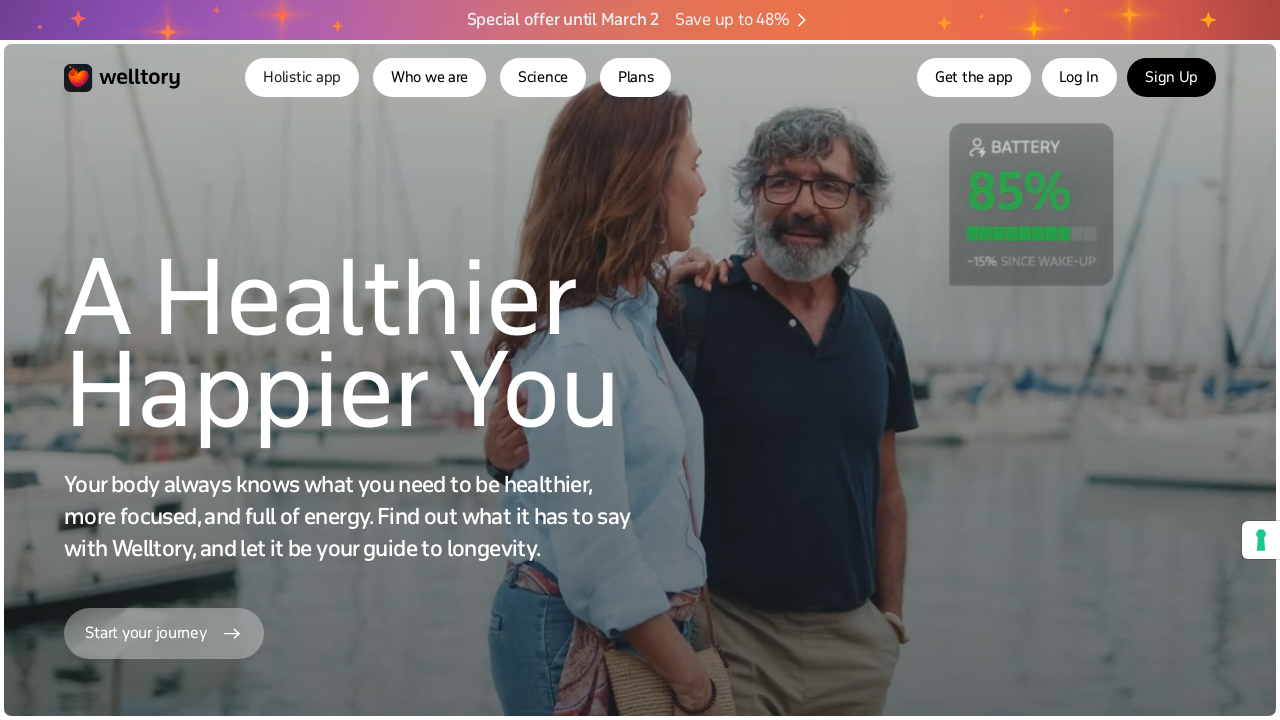

Verified homepage contains expected text 'A Healthier Happier You'
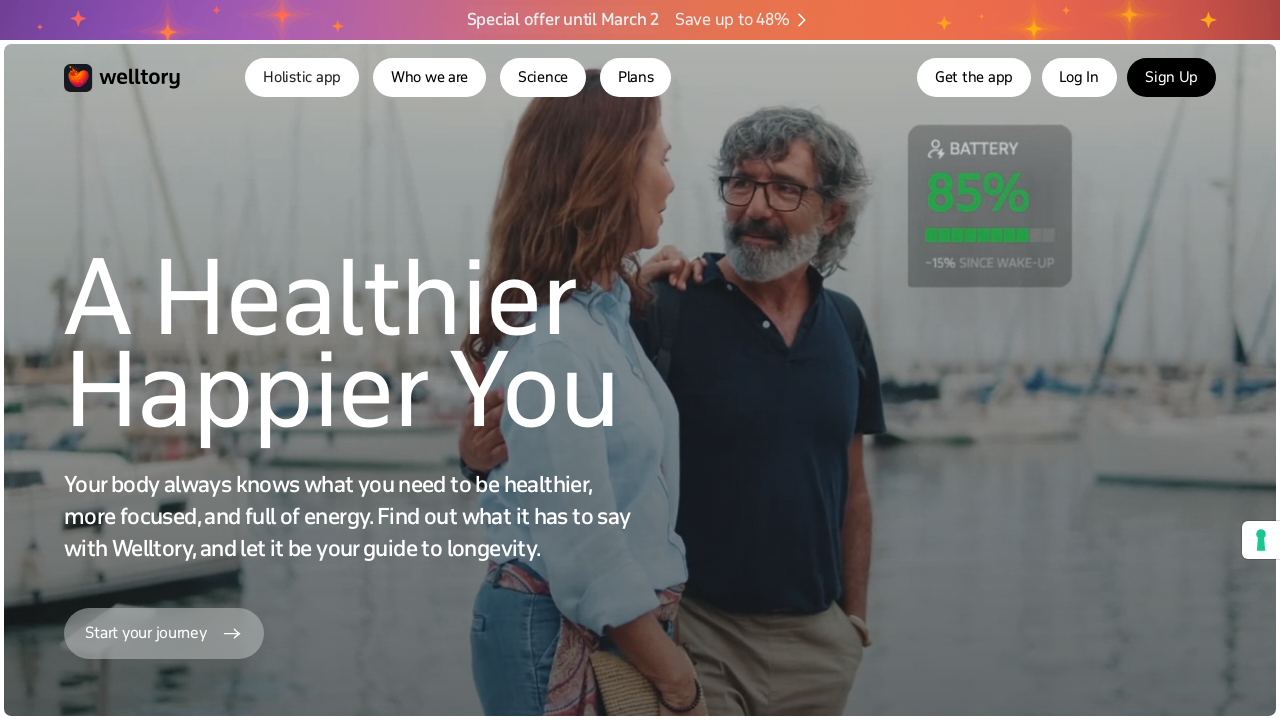

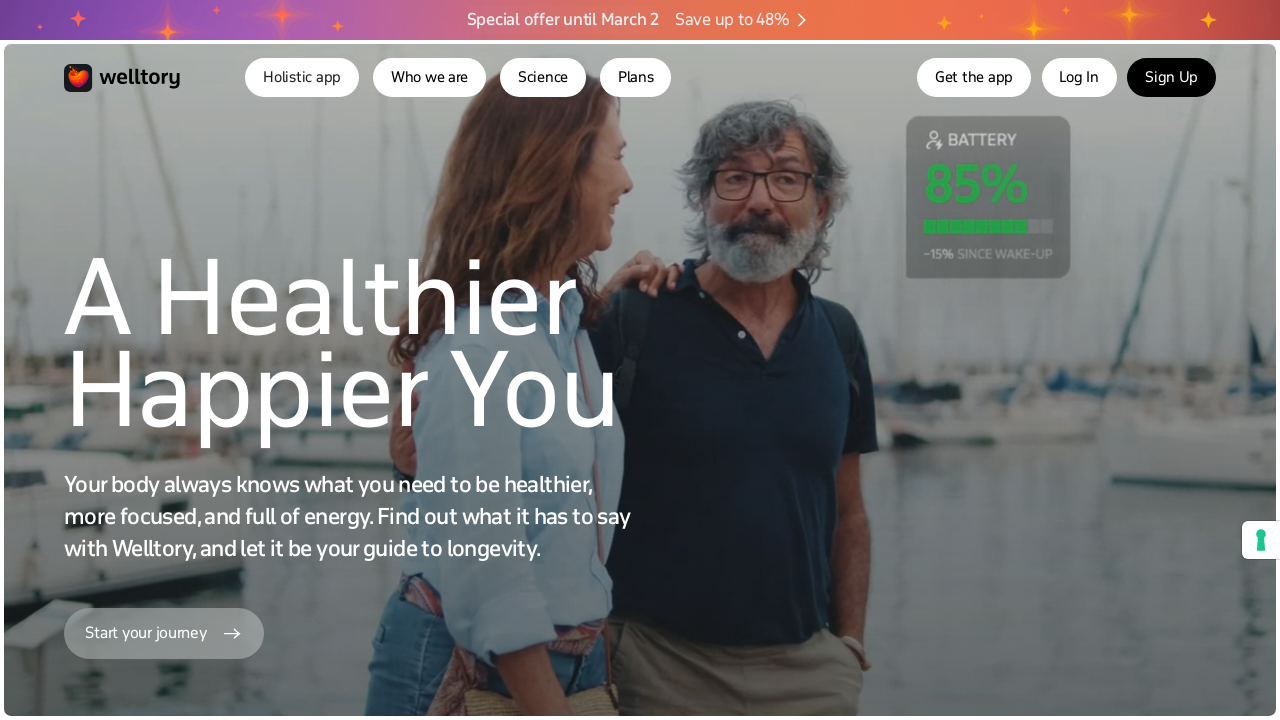